Tests editing a todo item by double-clicking to enter edit mode, changing the text, and verifying the edit is saved.

Starting URL: https://demo.playwright.dev/todomvc

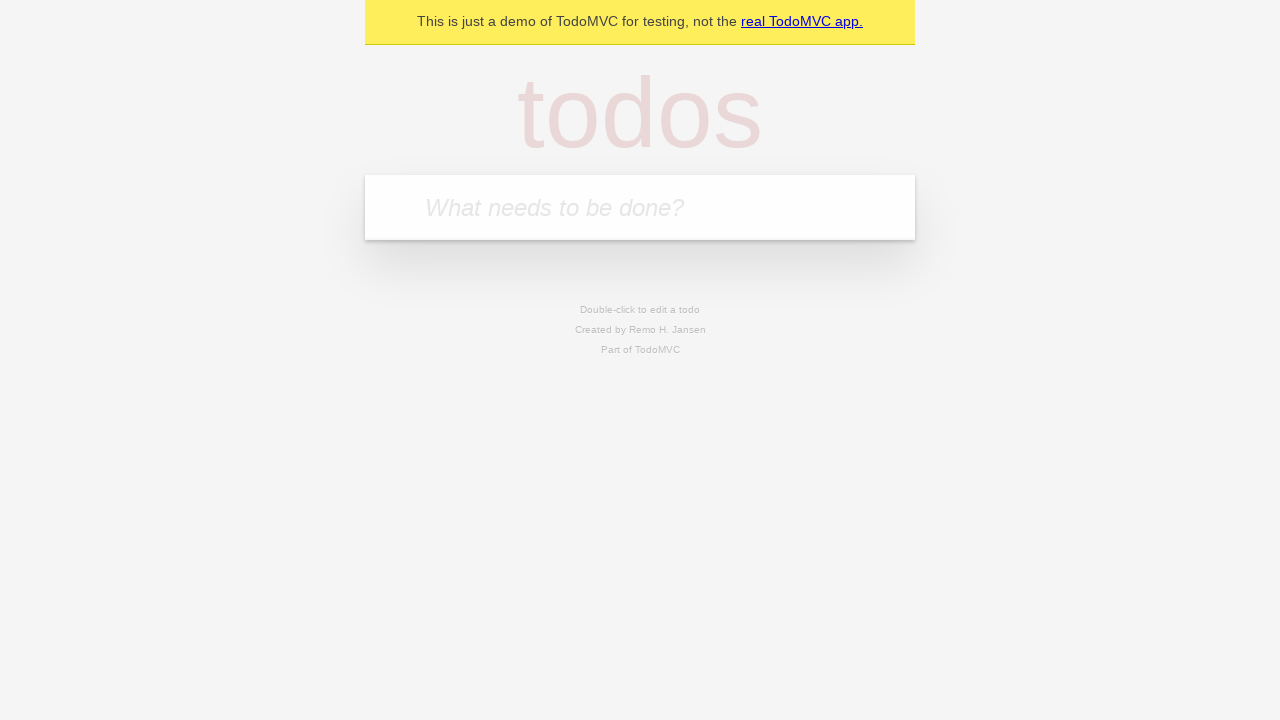

Waited for page to load with networkidle state
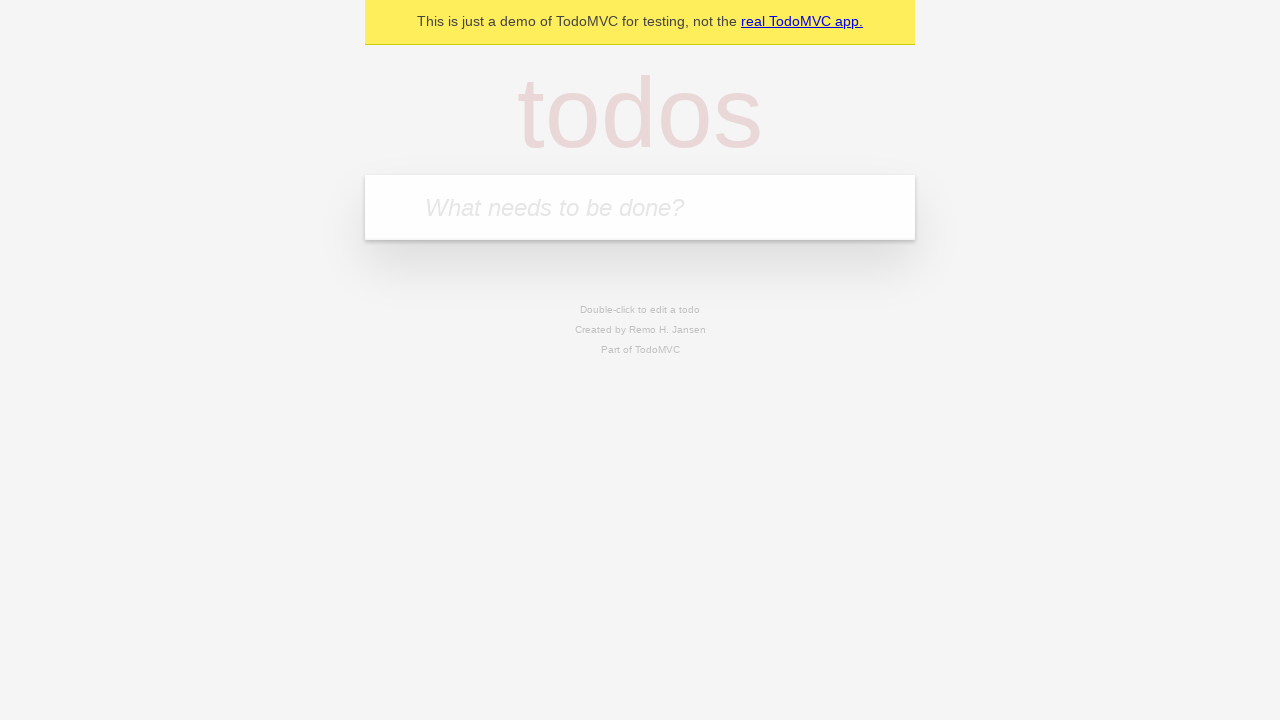

Filled new todo field with 'Original task' on .new-todo
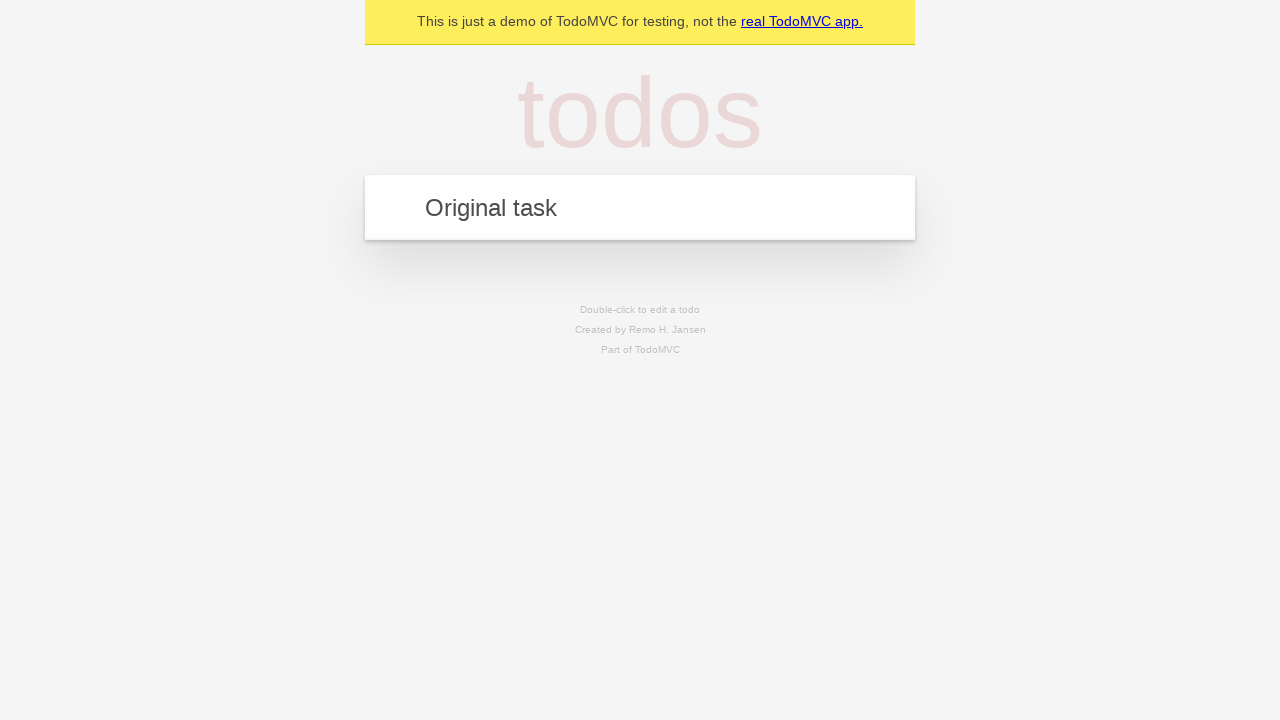

Pressed Enter to add the todo item on .new-todo
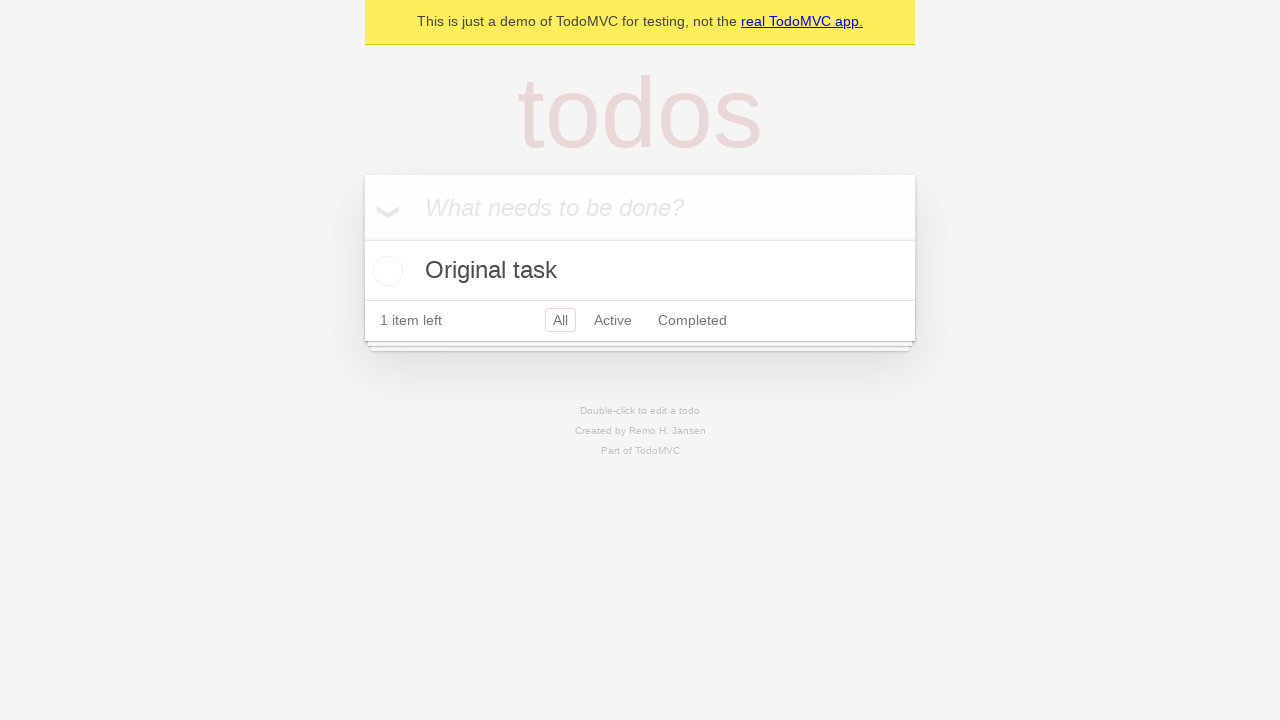

Double-clicked the first todo item to enter edit mode at (640, 271) on .todo-list li >> nth=0
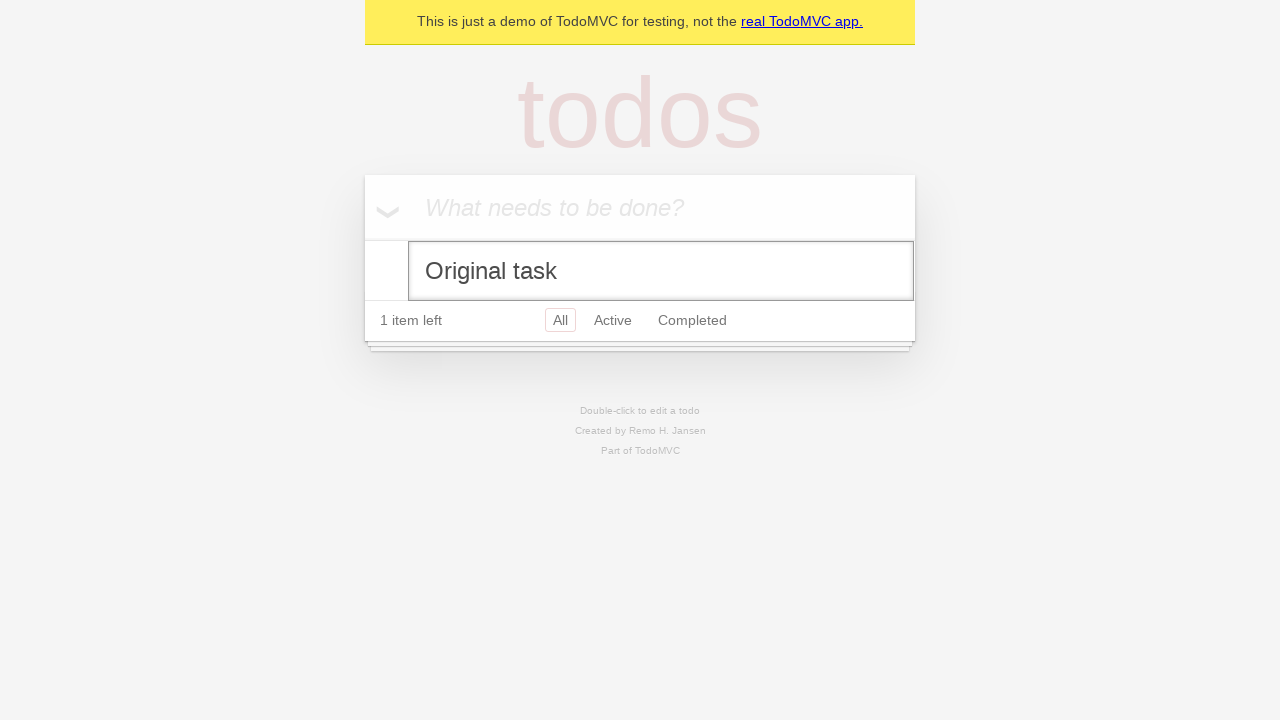

Filled edit field with 'Edited task' on .todo-list li >> nth=0 >> .edit
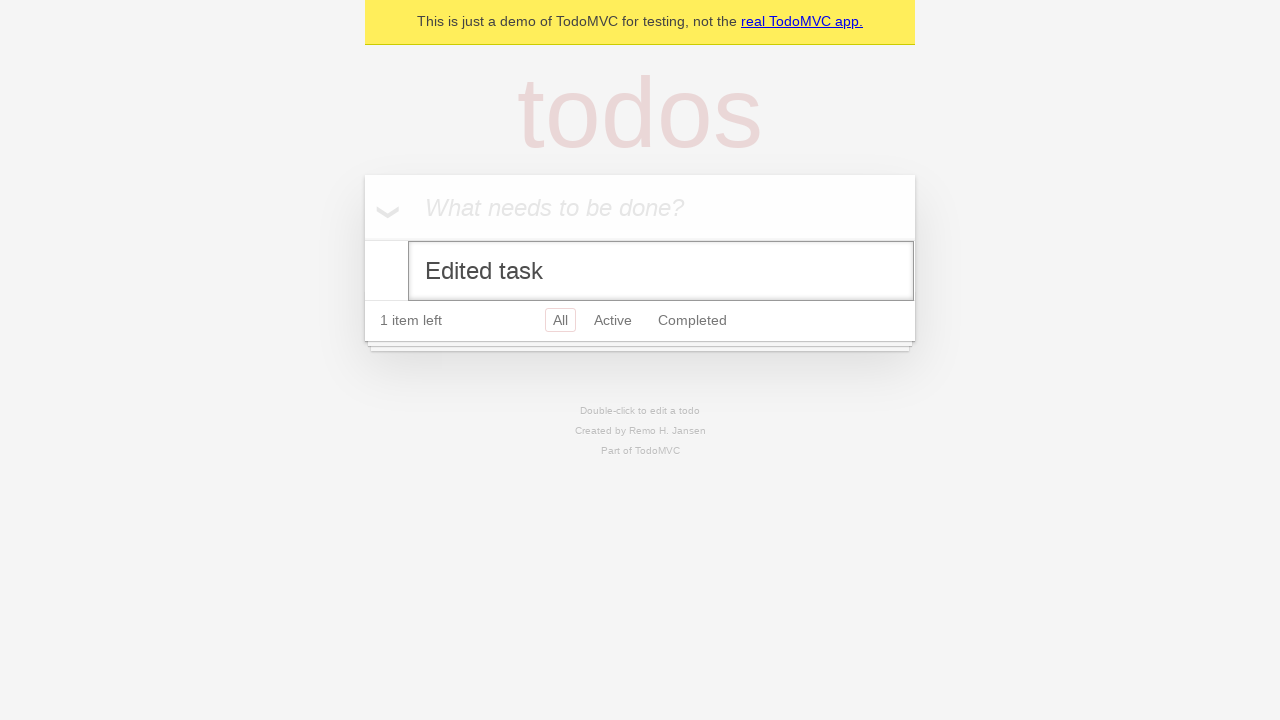

Pressed Enter to save the edited todo item on .todo-list li >> nth=0 >> .edit
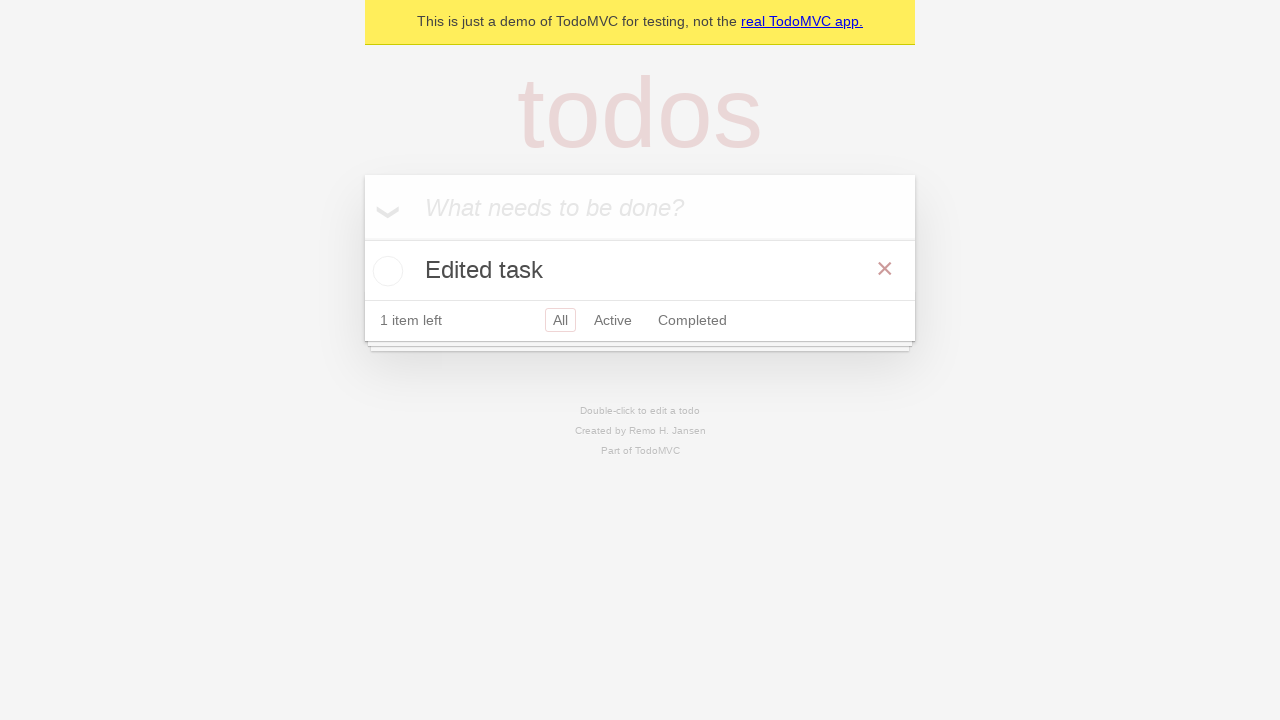

Verified that the edited todo item with text 'Edited task' is displayed
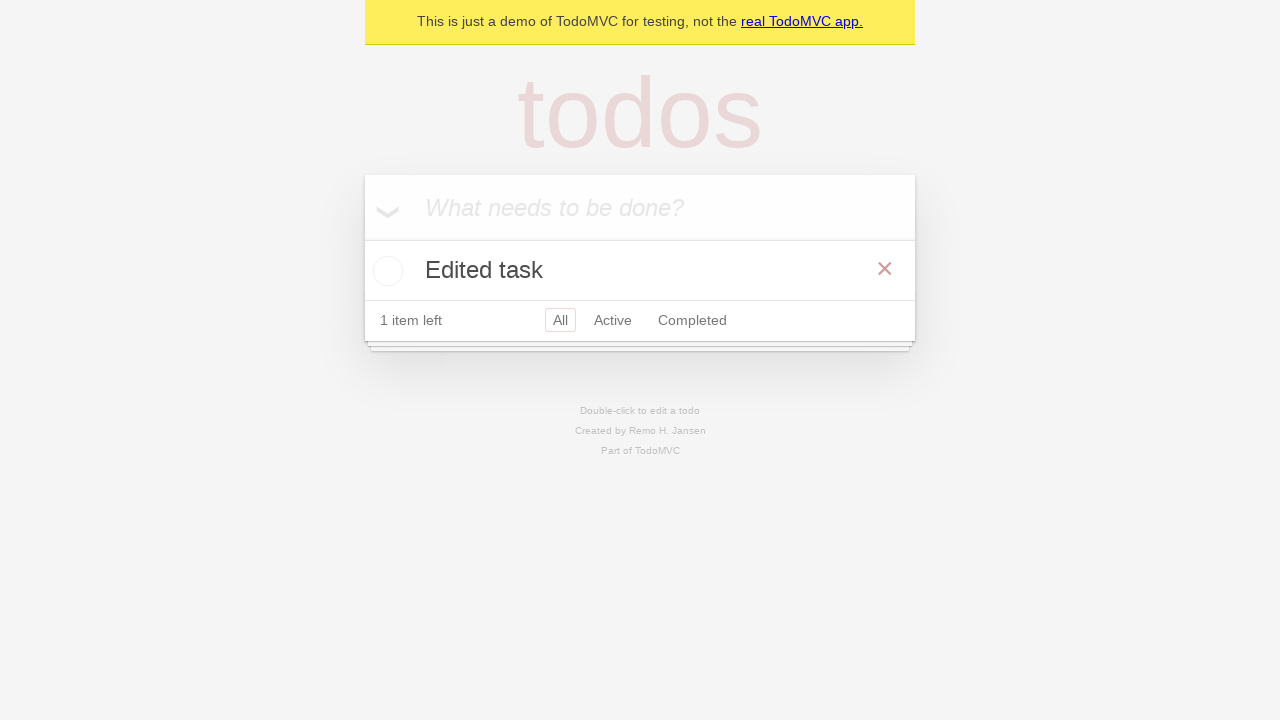

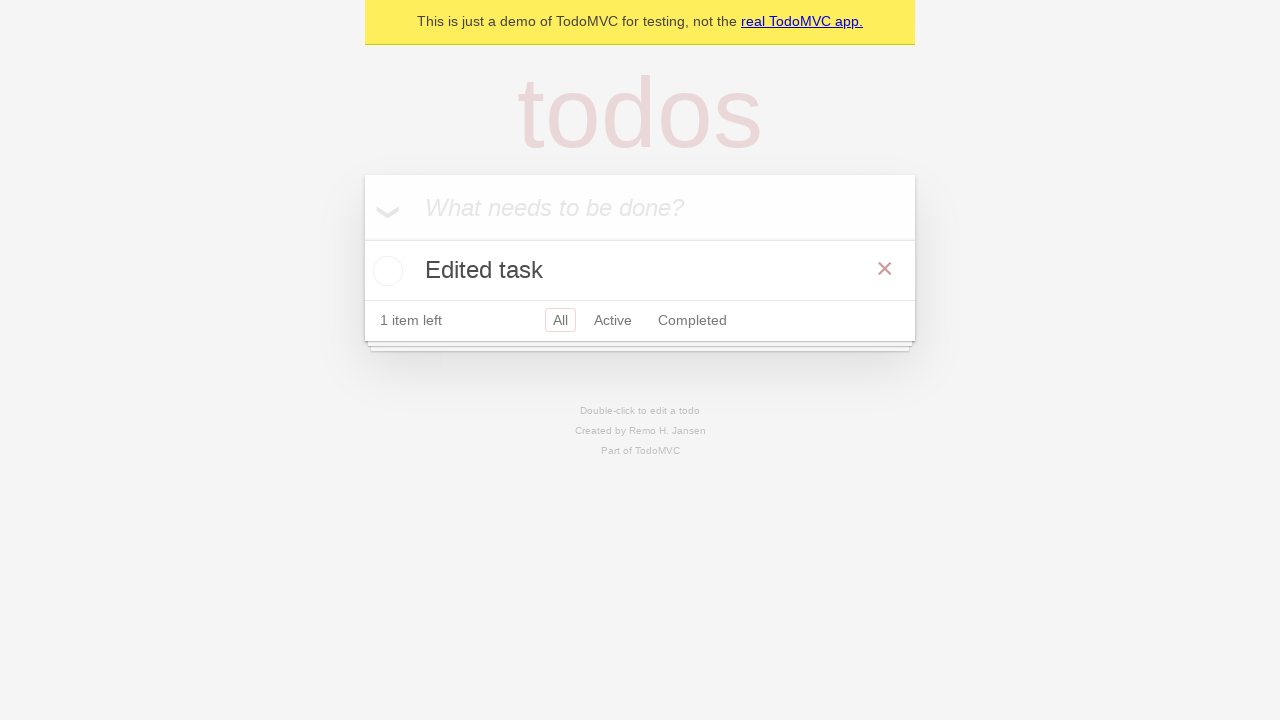